Tests that edits are saved when the input loses focus (blur event)

Starting URL: https://demo.playwright.dev/todomvc

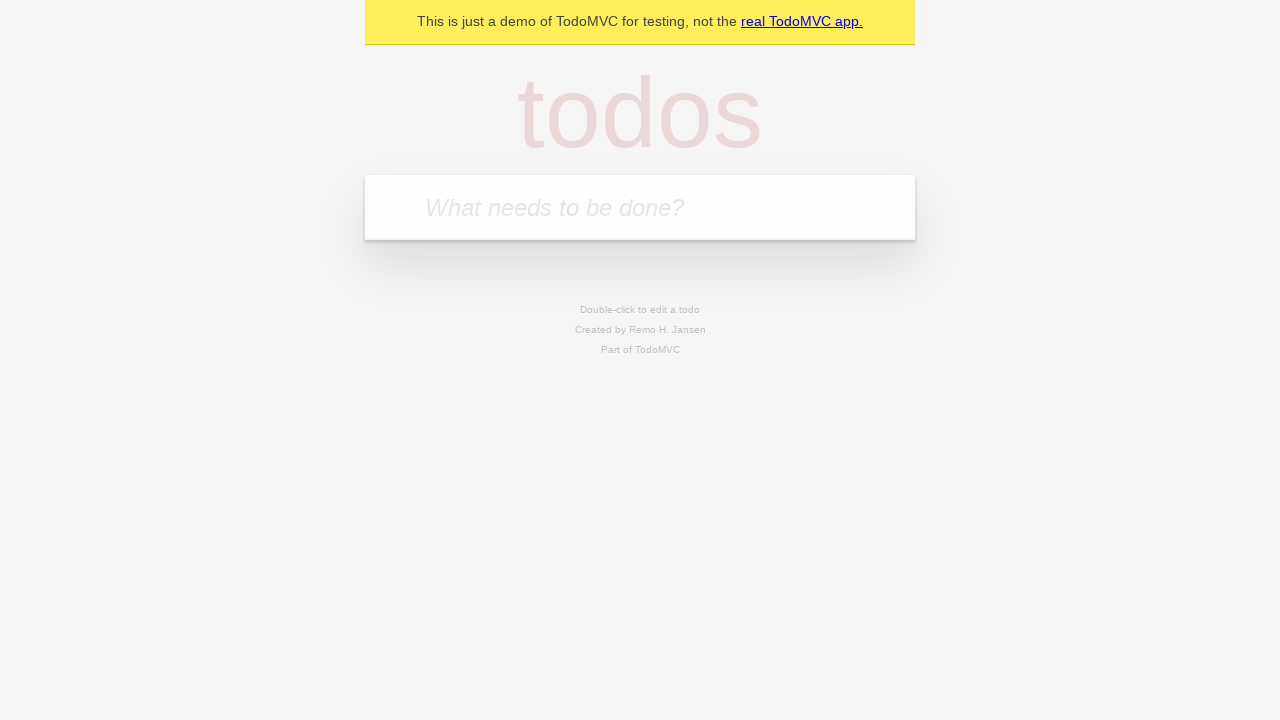

Filled todo input with 'buy some cheese' on internal:attr=[placeholder="What needs to be done?"i]
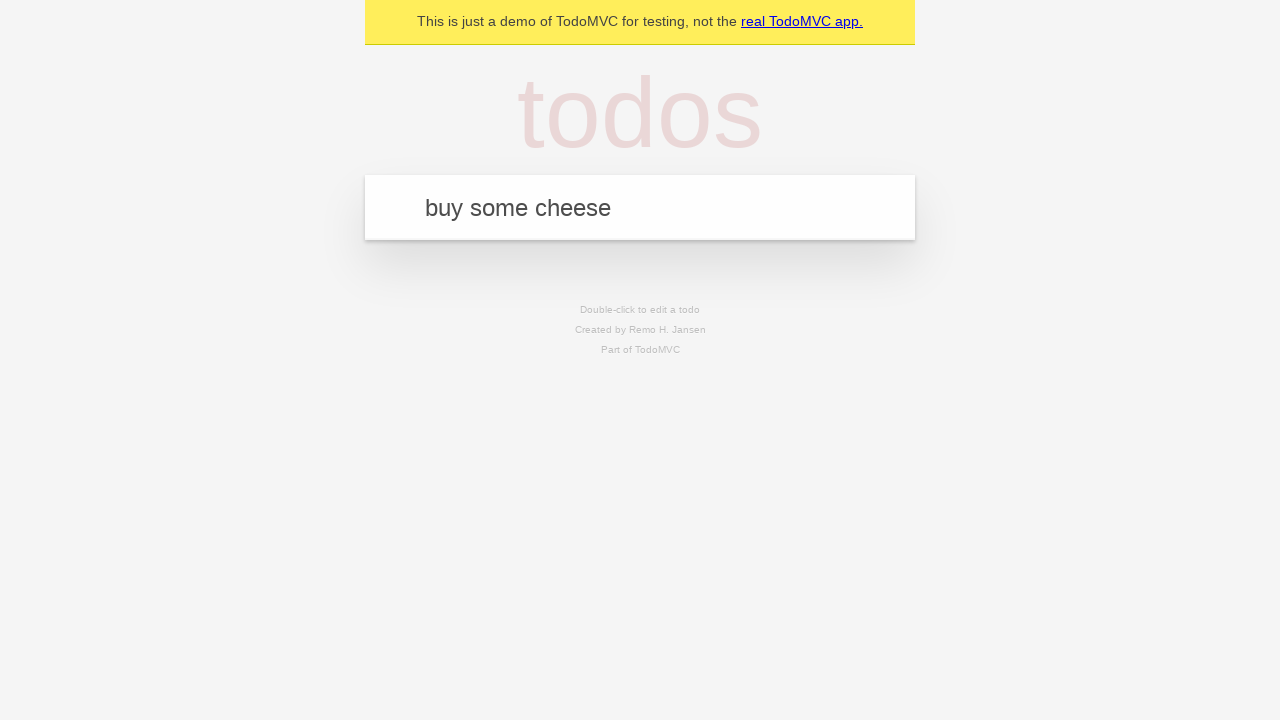

Pressed Enter to create todo 'buy some cheese' on internal:attr=[placeholder="What needs to be done?"i]
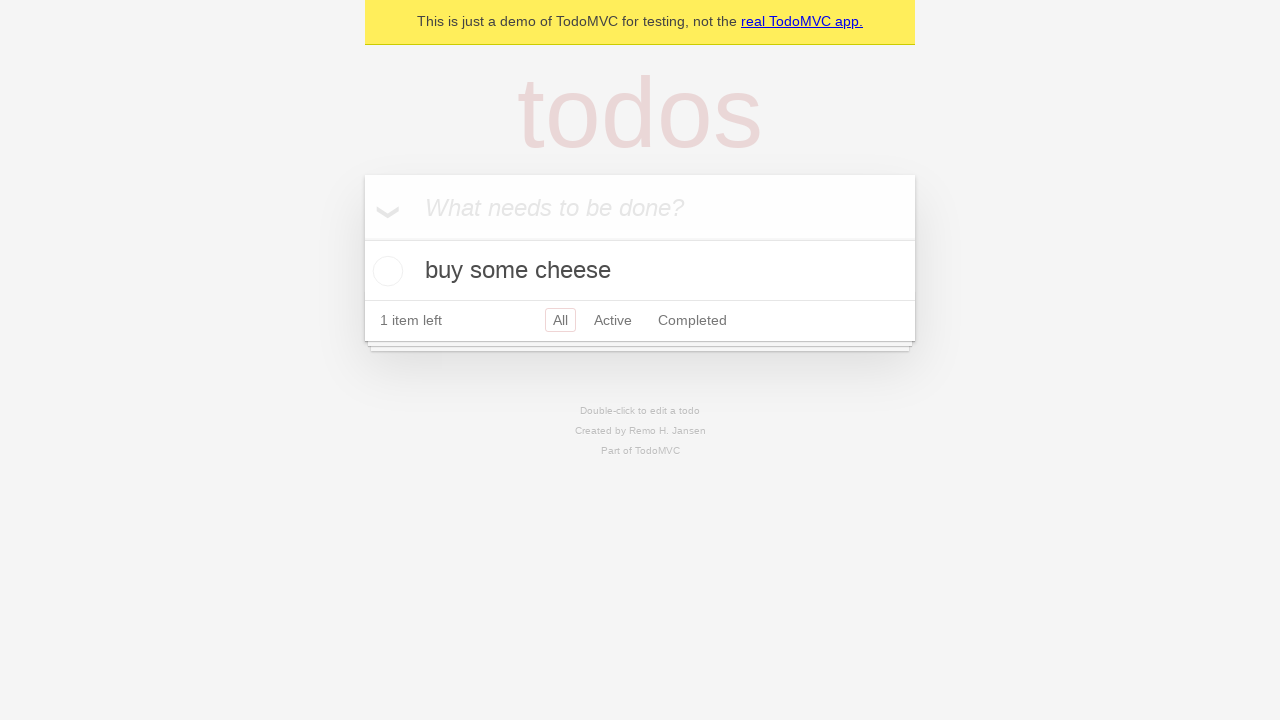

Filled todo input with 'feed the cat' on internal:attr=[placeholder="What needs to be done?"i]
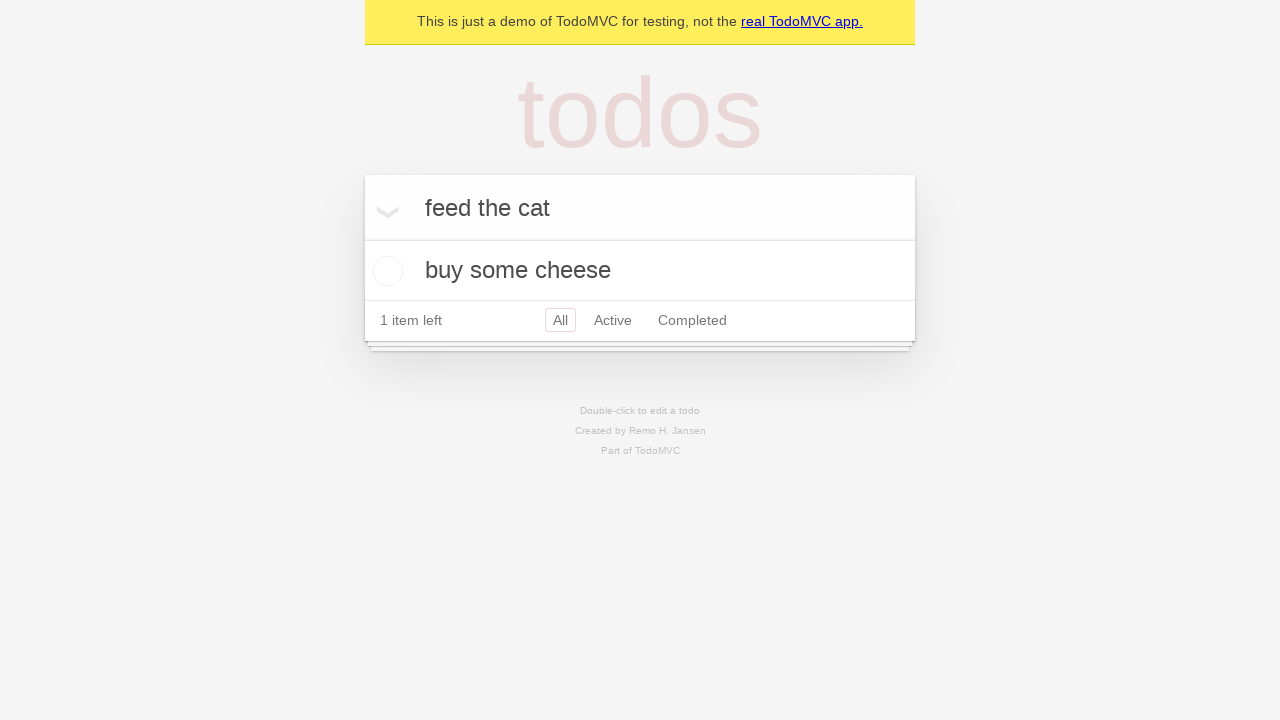

Pressed Enter to create todo 'feed the cat' on internal:attr=[placeholder="What needs to be done?"i]
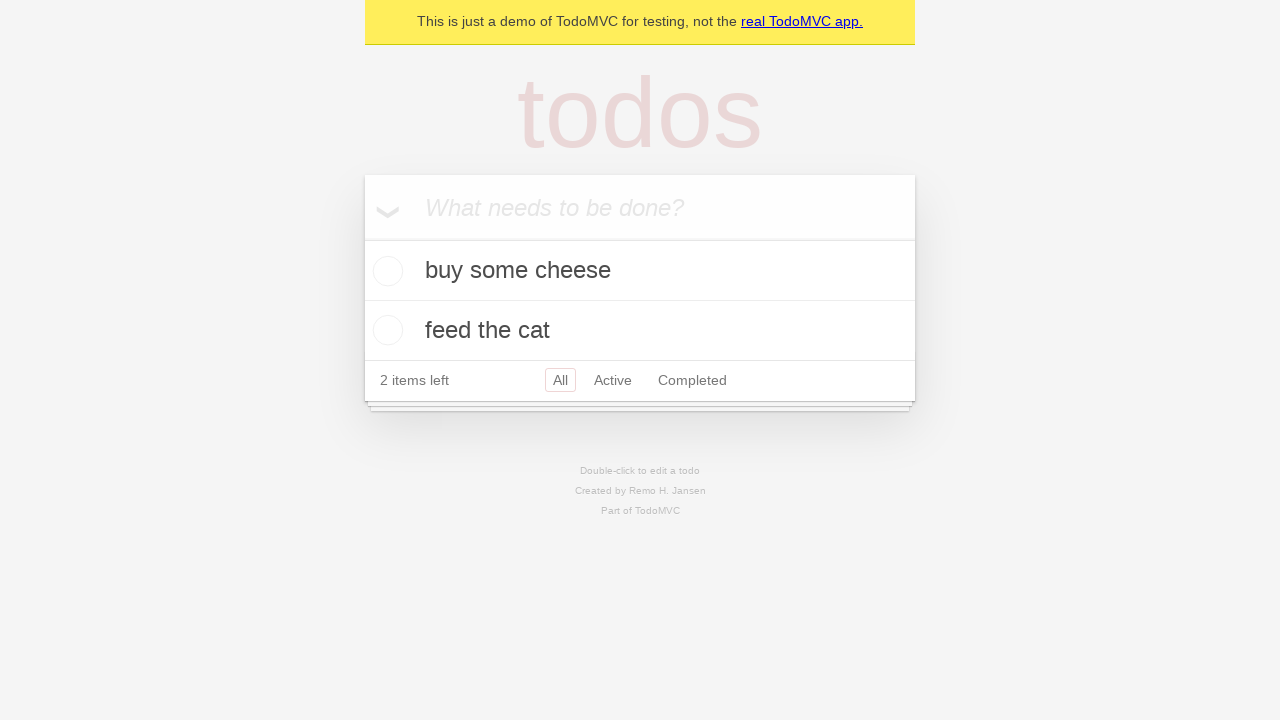

Filled todo input with 'book a doctors appointment' on internal:attr=[placeholder="What needs to be done?"i]
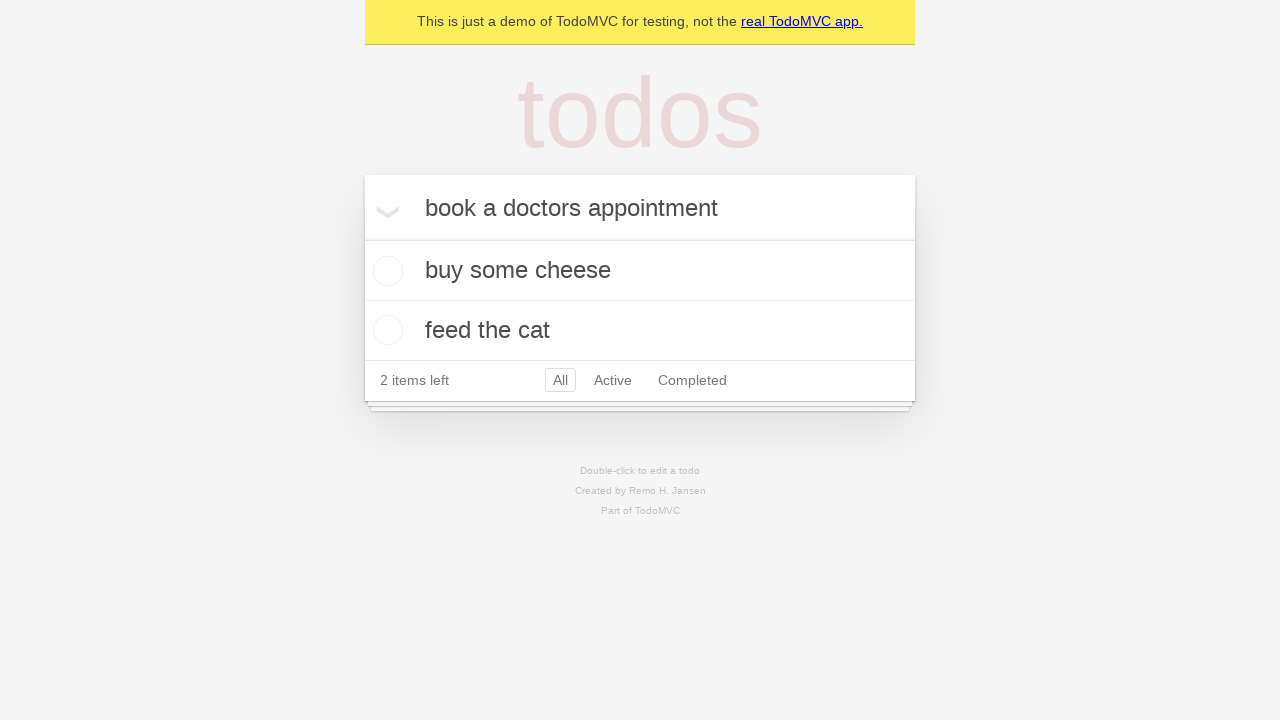

Pressed Enter to create todo 'book a doctors appointment' on internal:attr=[placeholder="What needs to be done?"i]
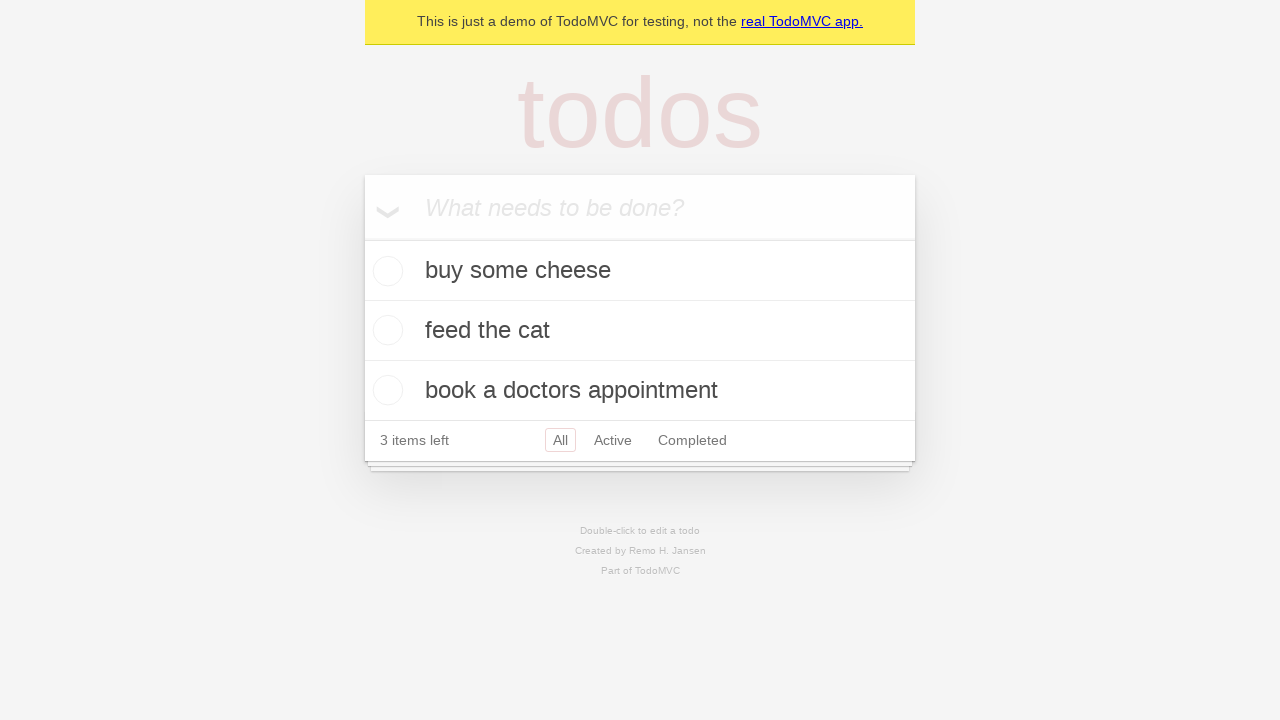

Waited for todo items to appear
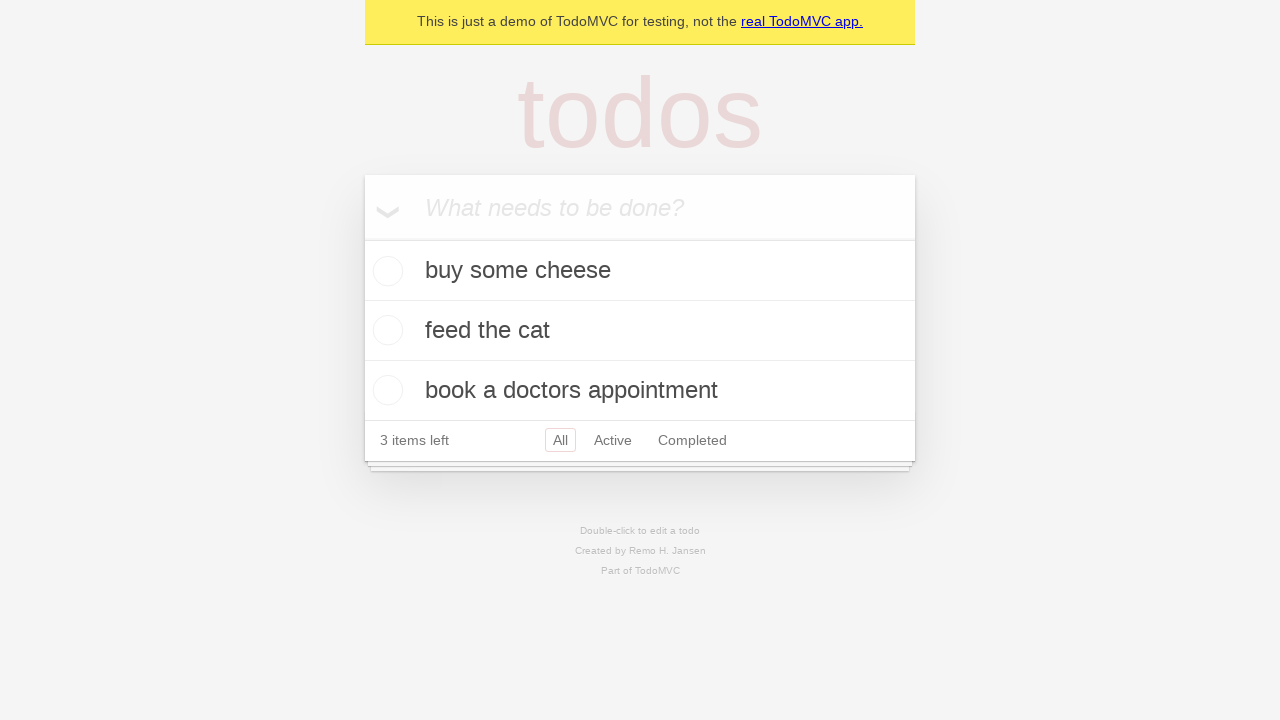

Retrieved all todo items
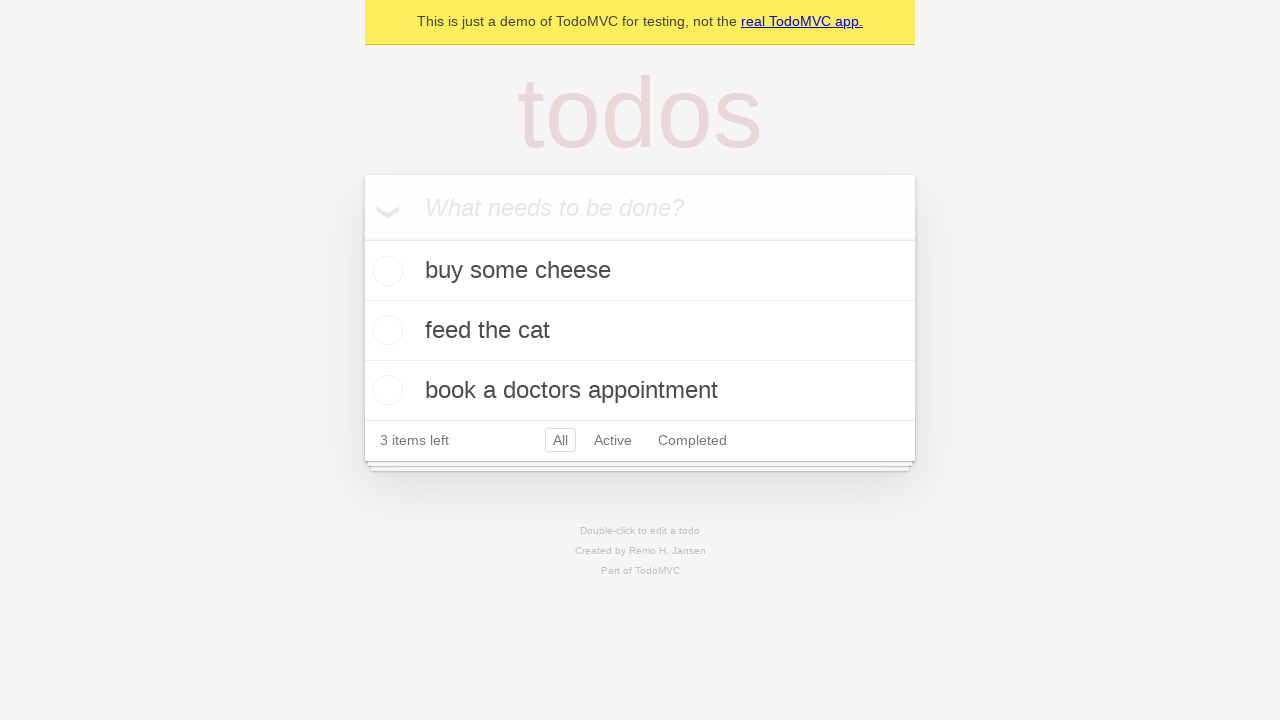

Double-clicked second todo item to enter edit mode at (640, 331) on internal:testid=[data-testid="todo-item"s] >> nth=1
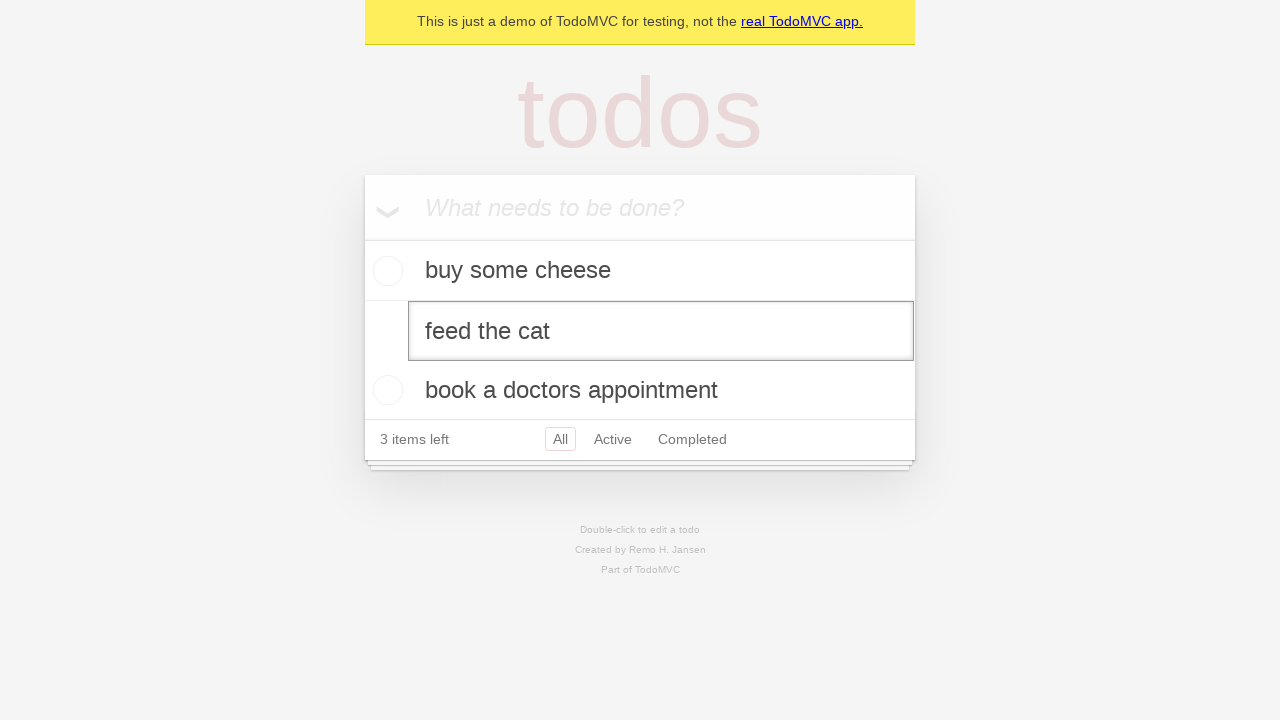

Located edit textbox for second todo item
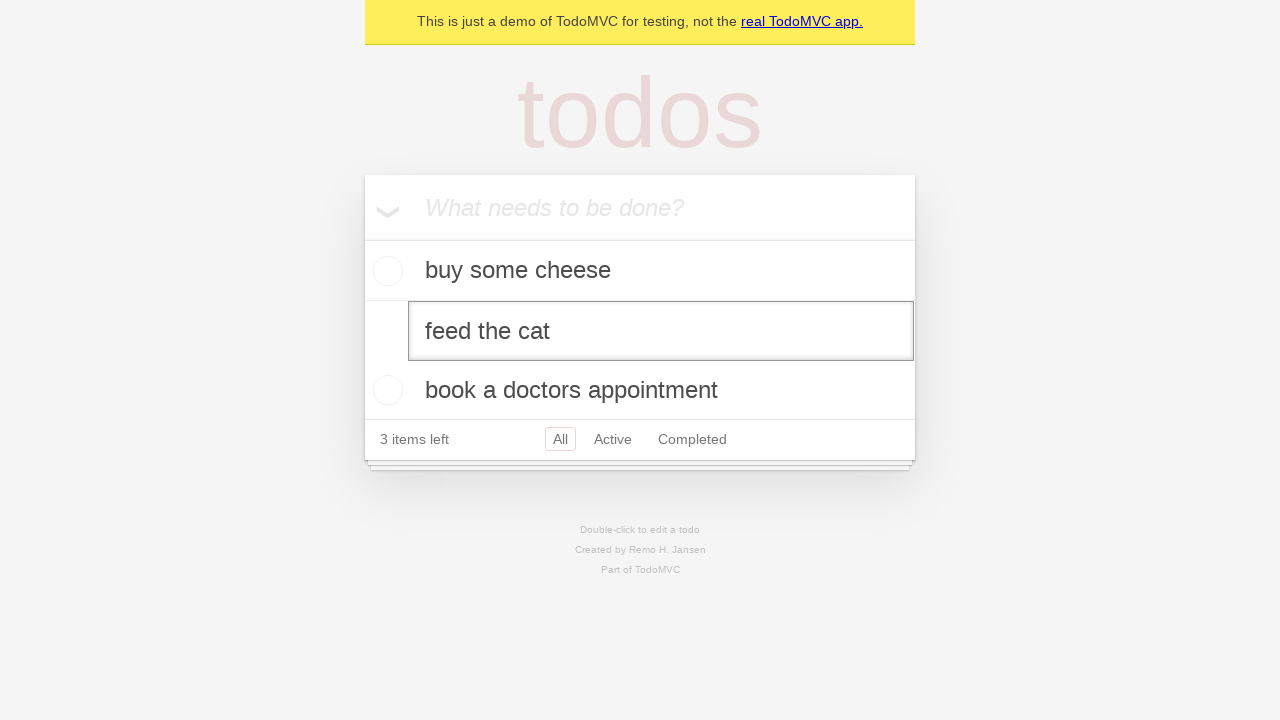

Filled edit input with 'buy some sausages' on internal:testid=[data-testid="todo-item"s] >> nth=1 >> internal:role=textbox[nam
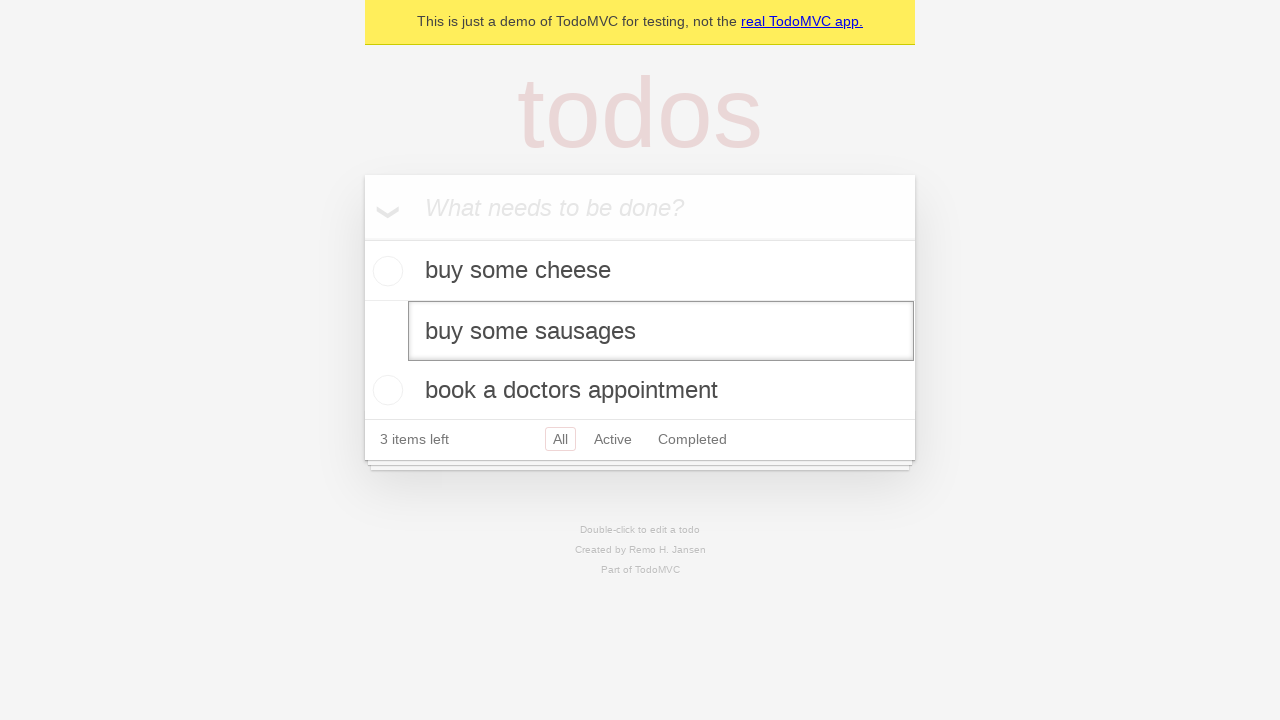

Dispatched blur event to save edit and exit edit mode
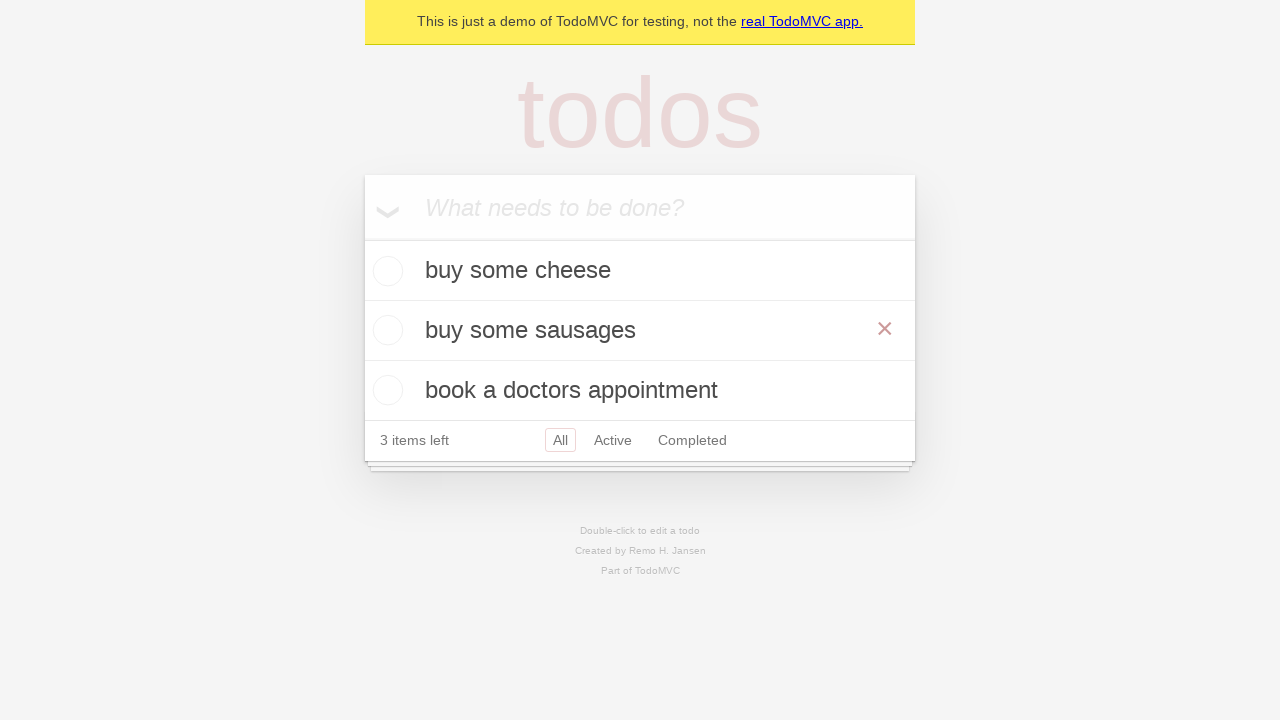

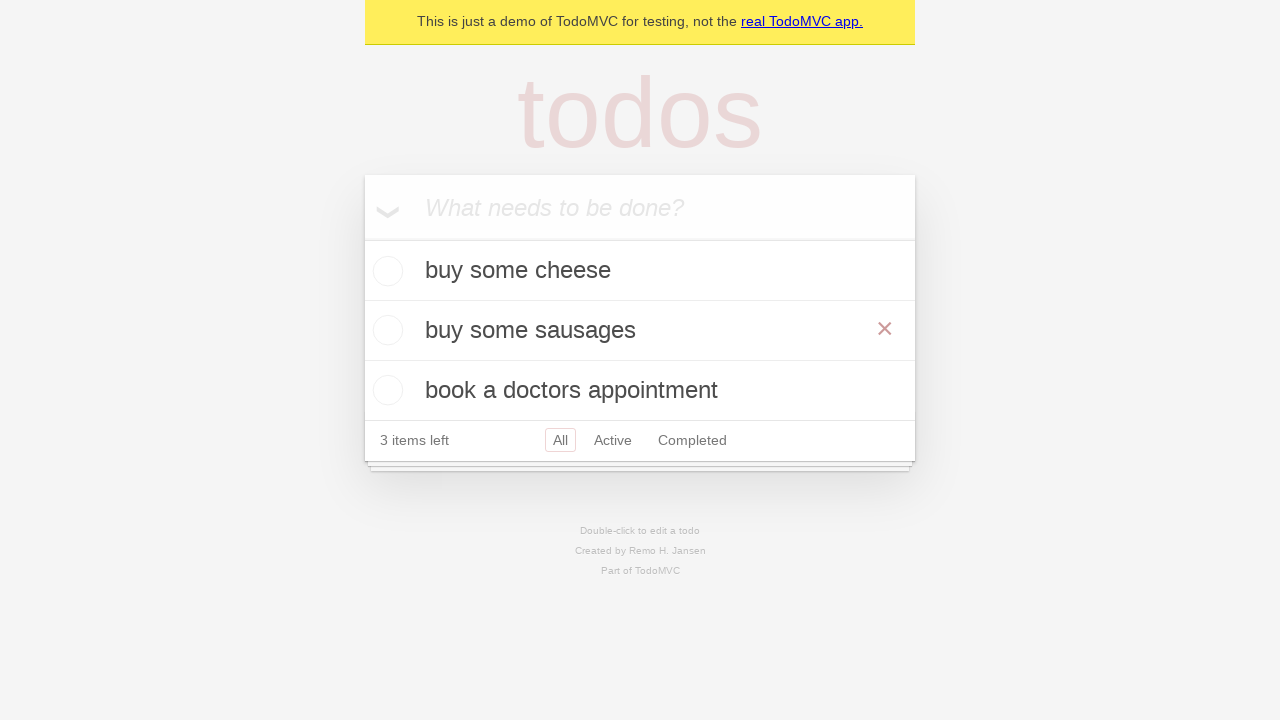